Tests opening a new browser tab by clicking the tab button and verifying content in new tab

Starting URL: https://demoqa.com/browser-windows

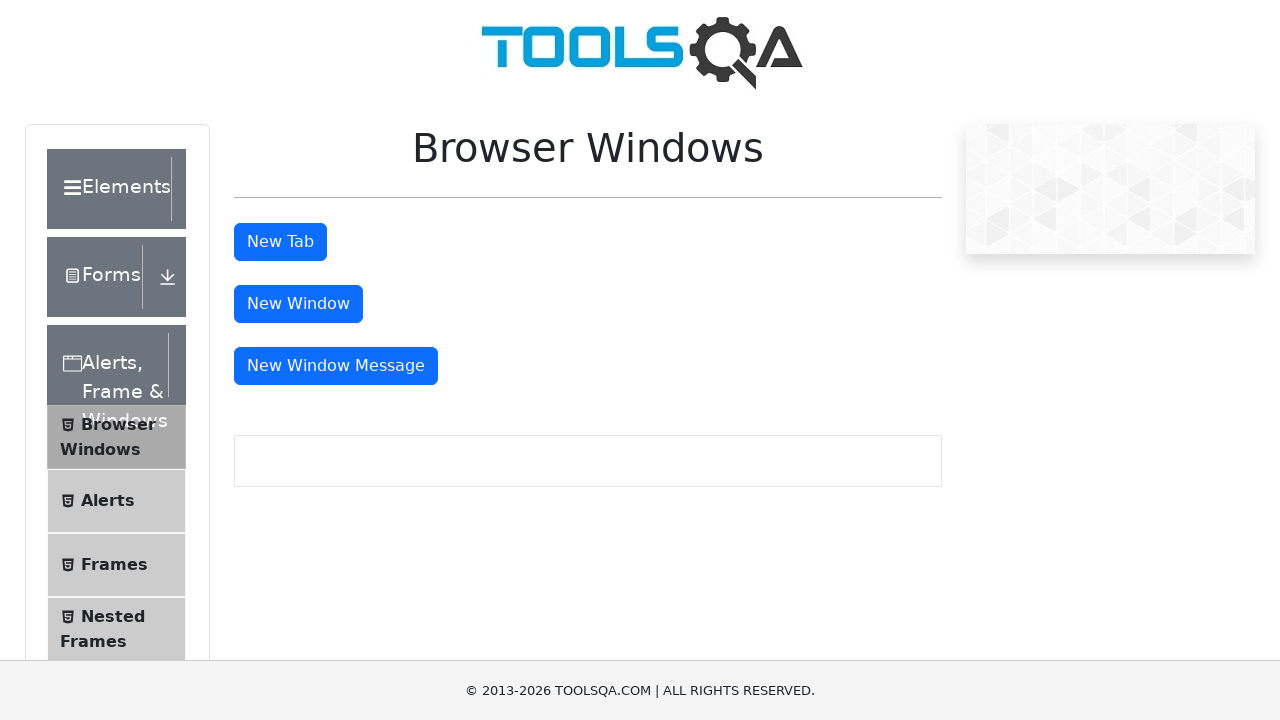

Clicked tab button to open new browser tab at (280, 242) on #tabButton
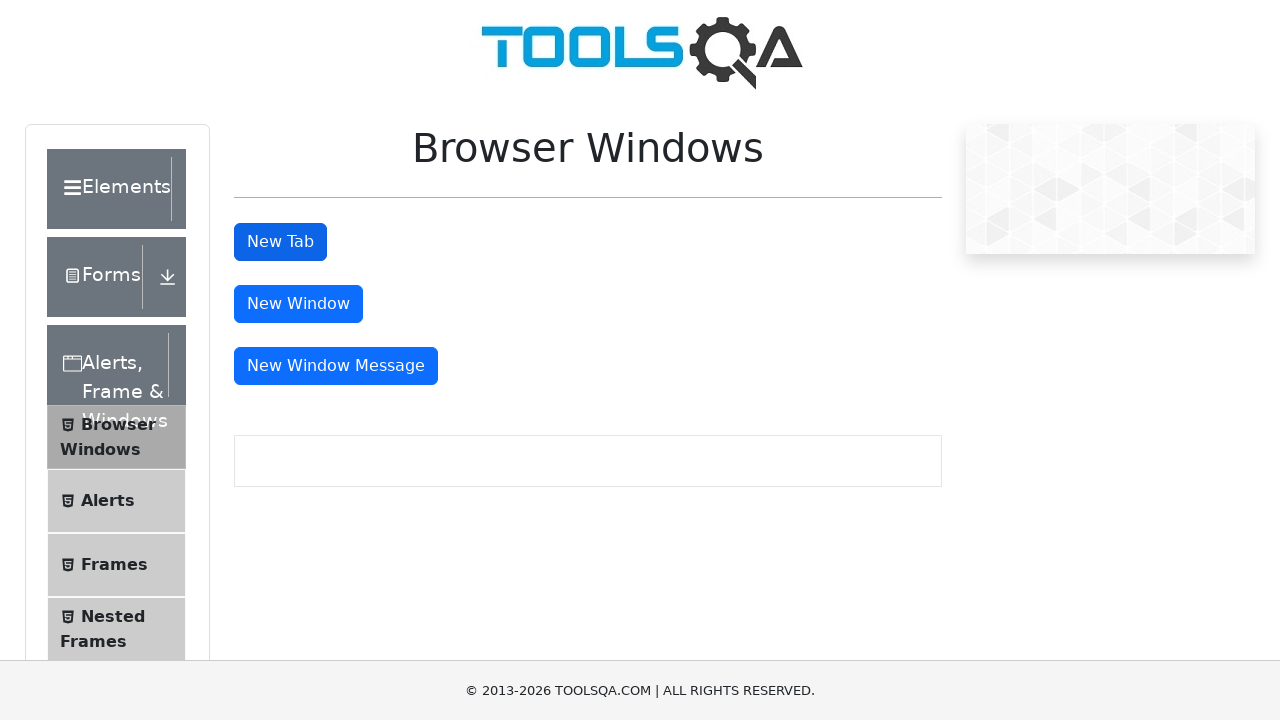

New tab page object obtained
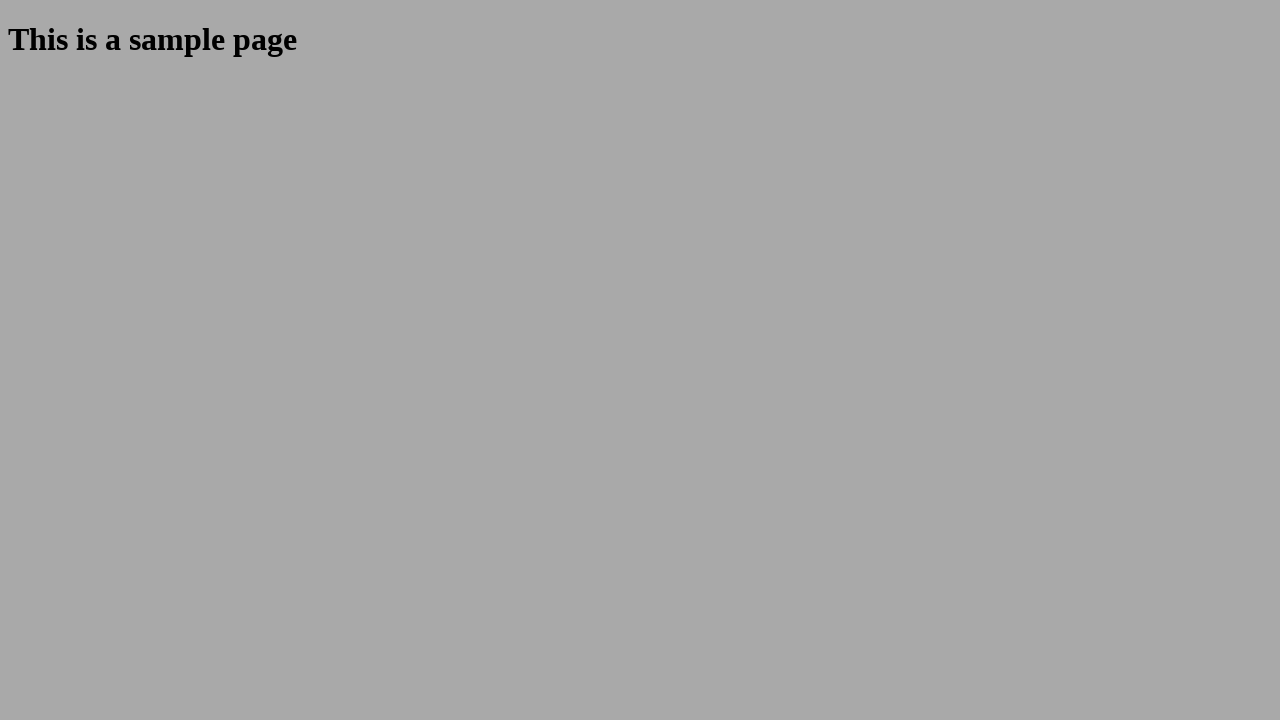

New tab loaded and sample heading element is visible
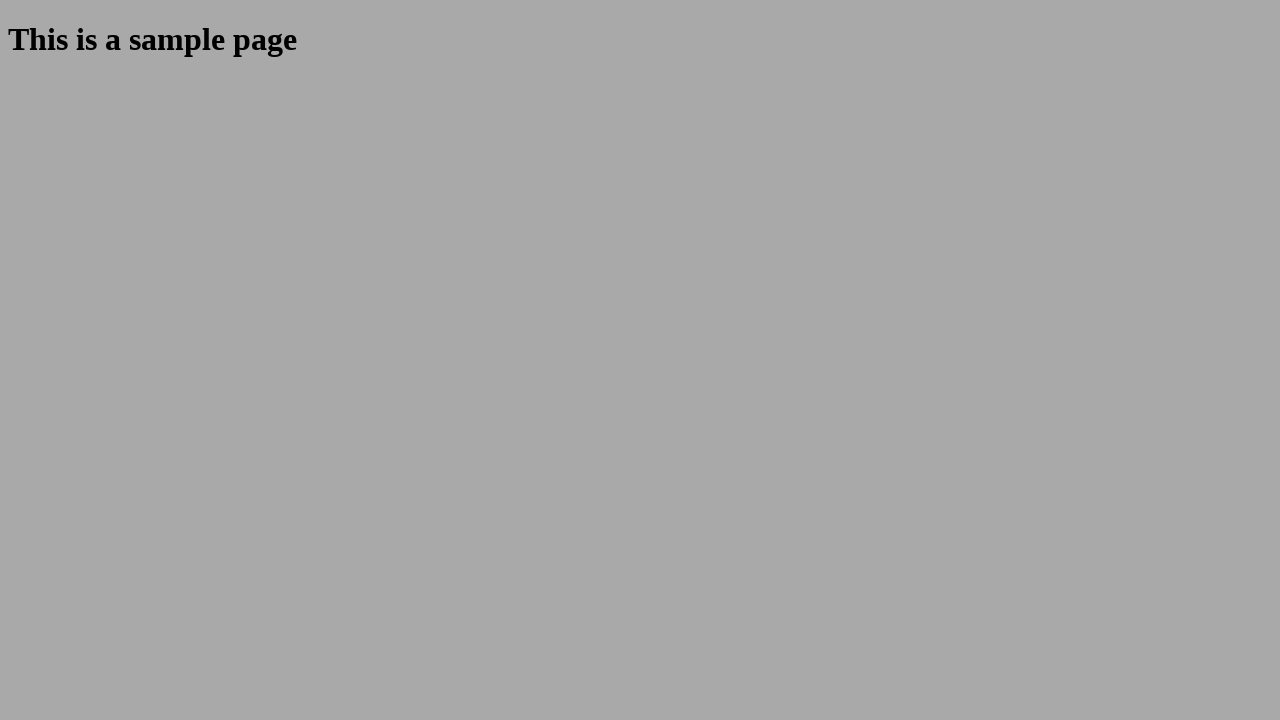

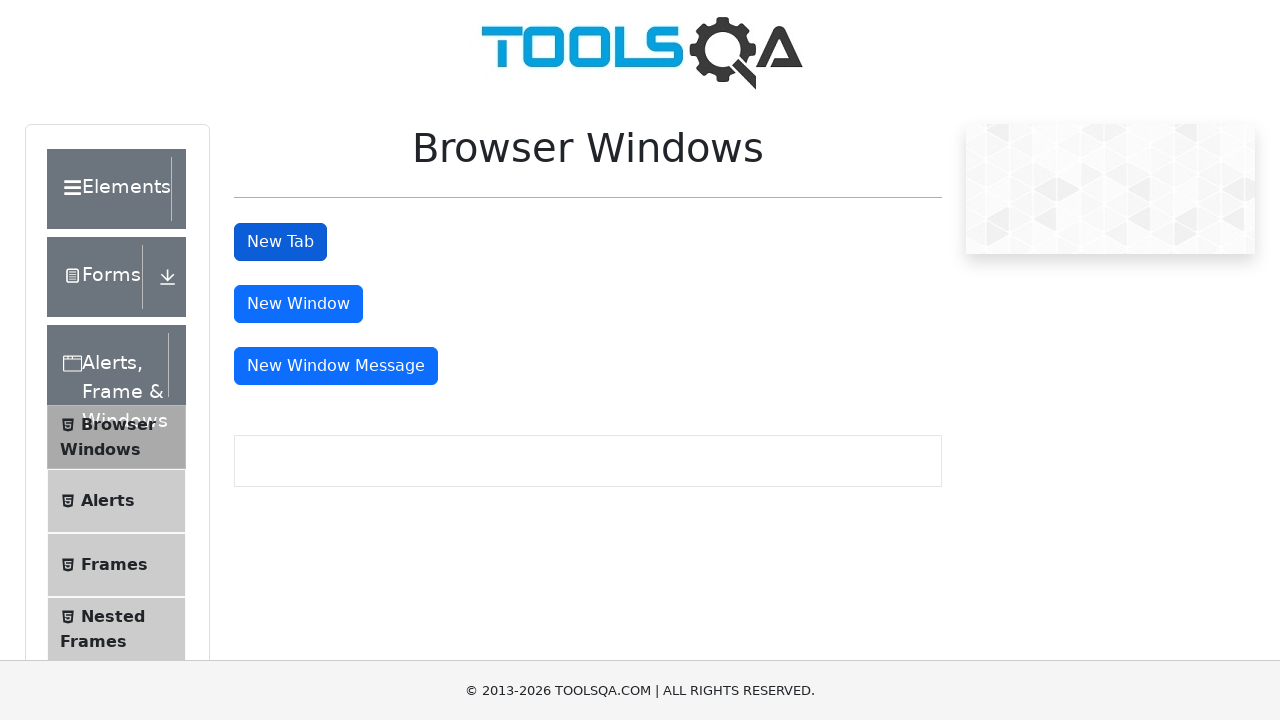